Tests a complete registration form submission by filling out personal information fields, selecting gender, department, job title, checking programming language preferences, and verifying the success message appears after submission.

Starting URL: https://practice.cydeo.com/registration_form

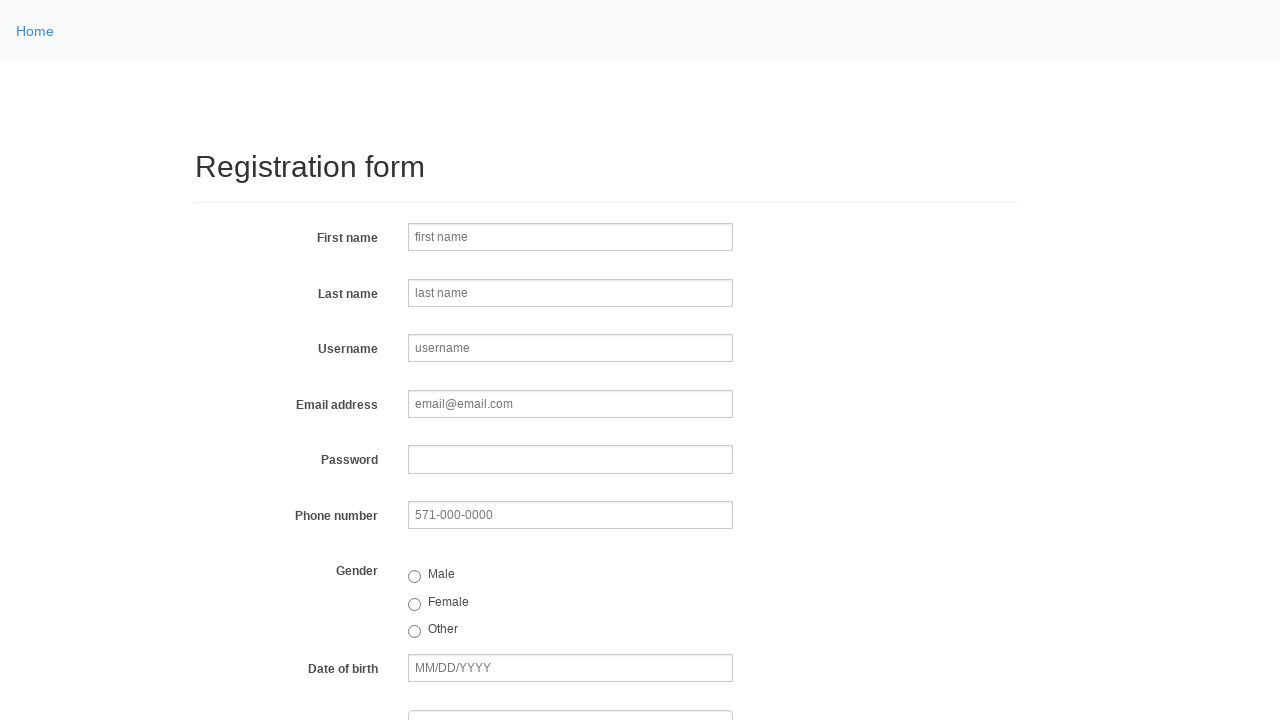

Filled first name field with 'John' on input[name='firstname']
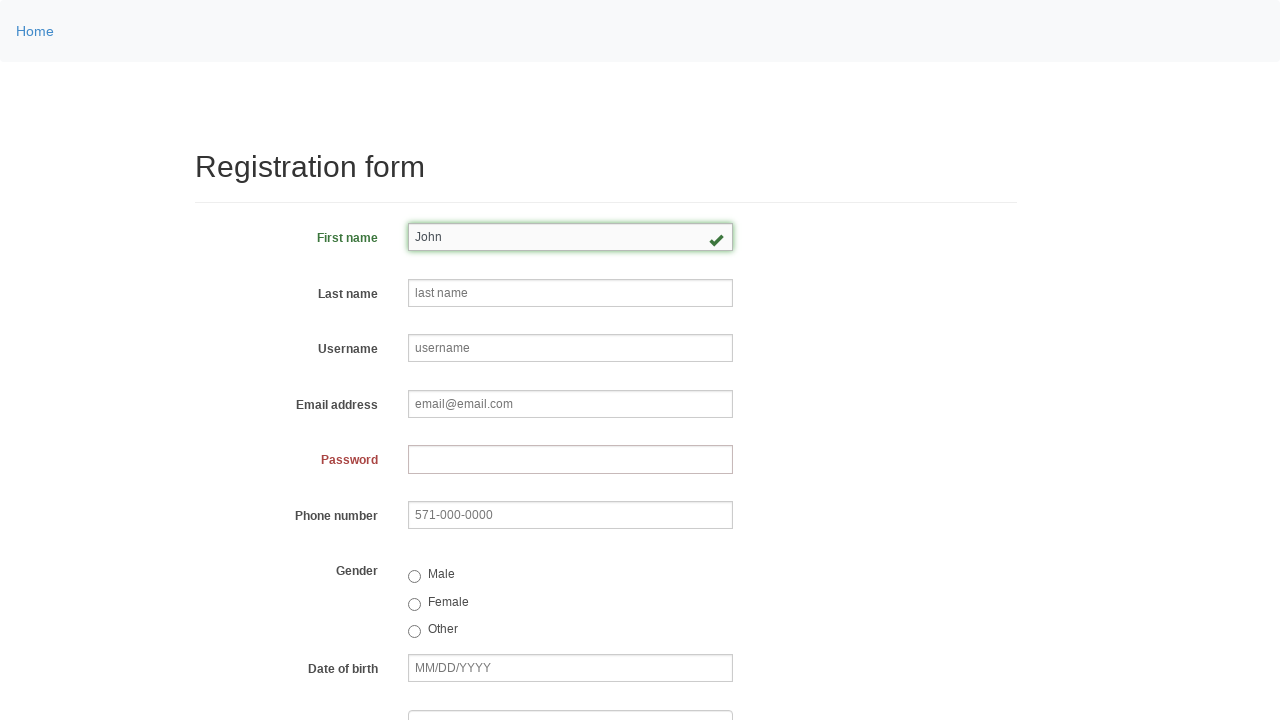

Filled last name field with 'Doe' on input[name='lastname']
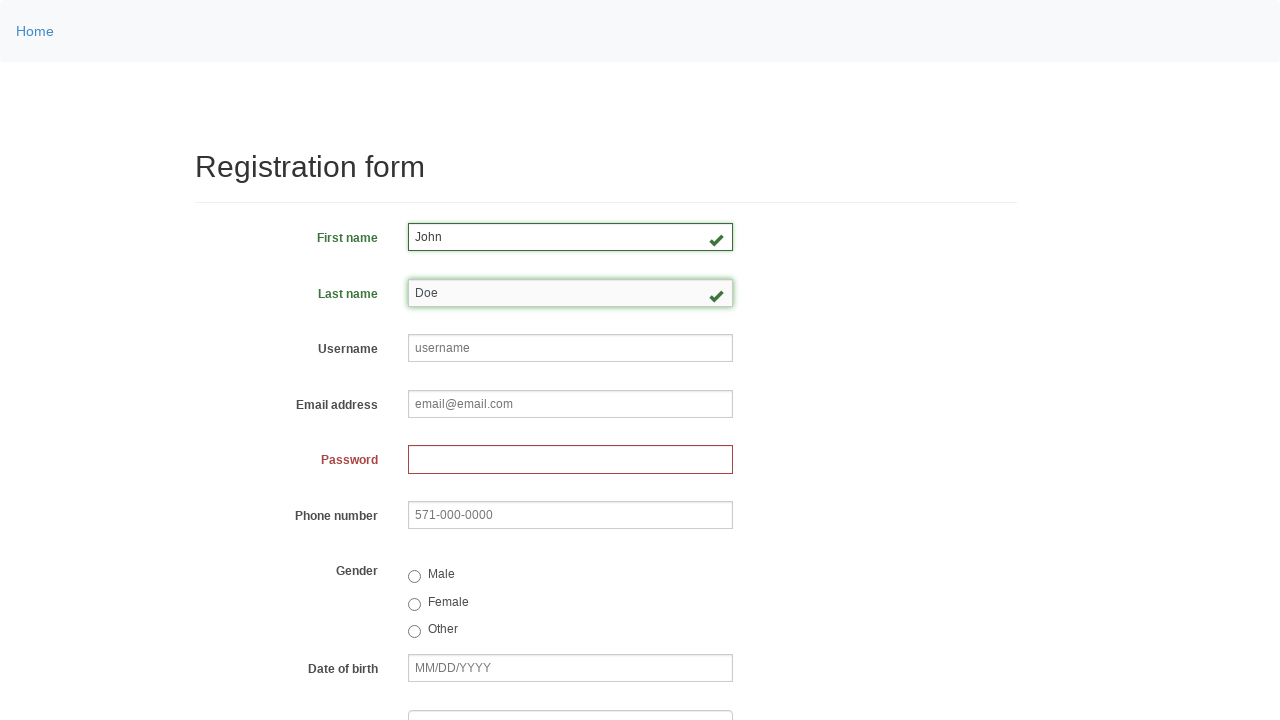

Filled username field with 'johndoe123' on input[name='username']
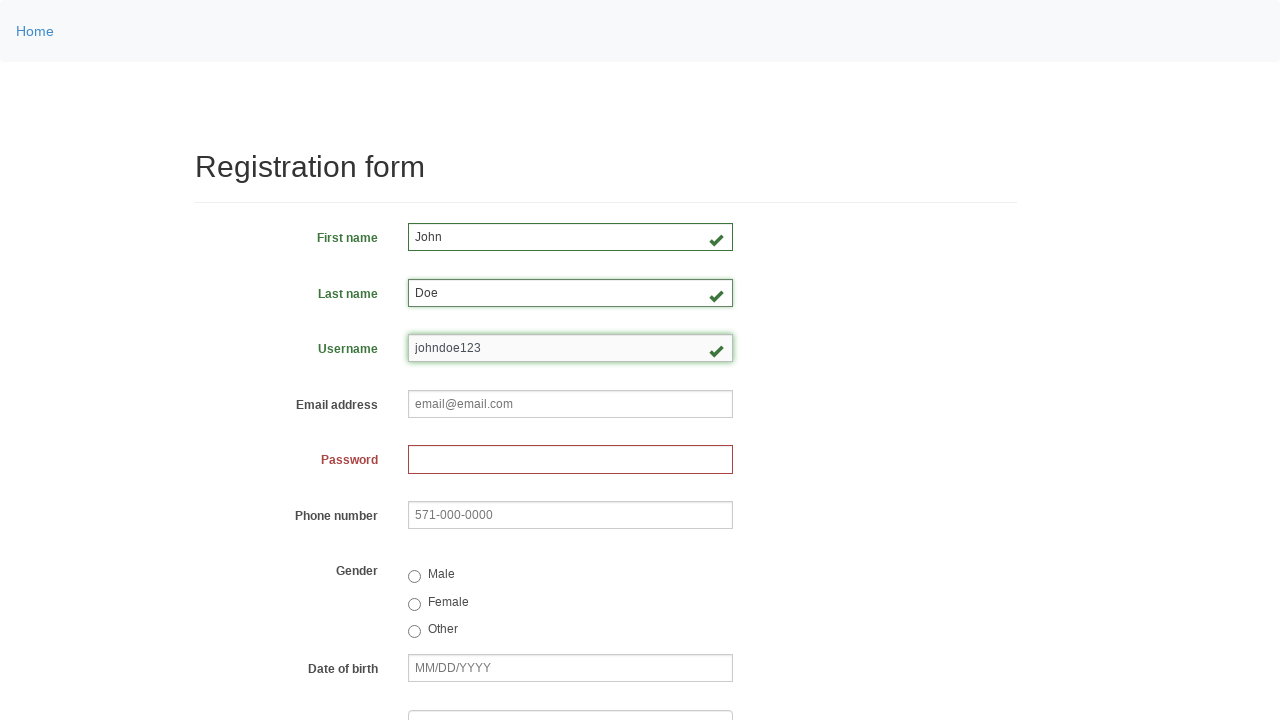

Filled email field with 'john.doe@example.com' on input[name='email']
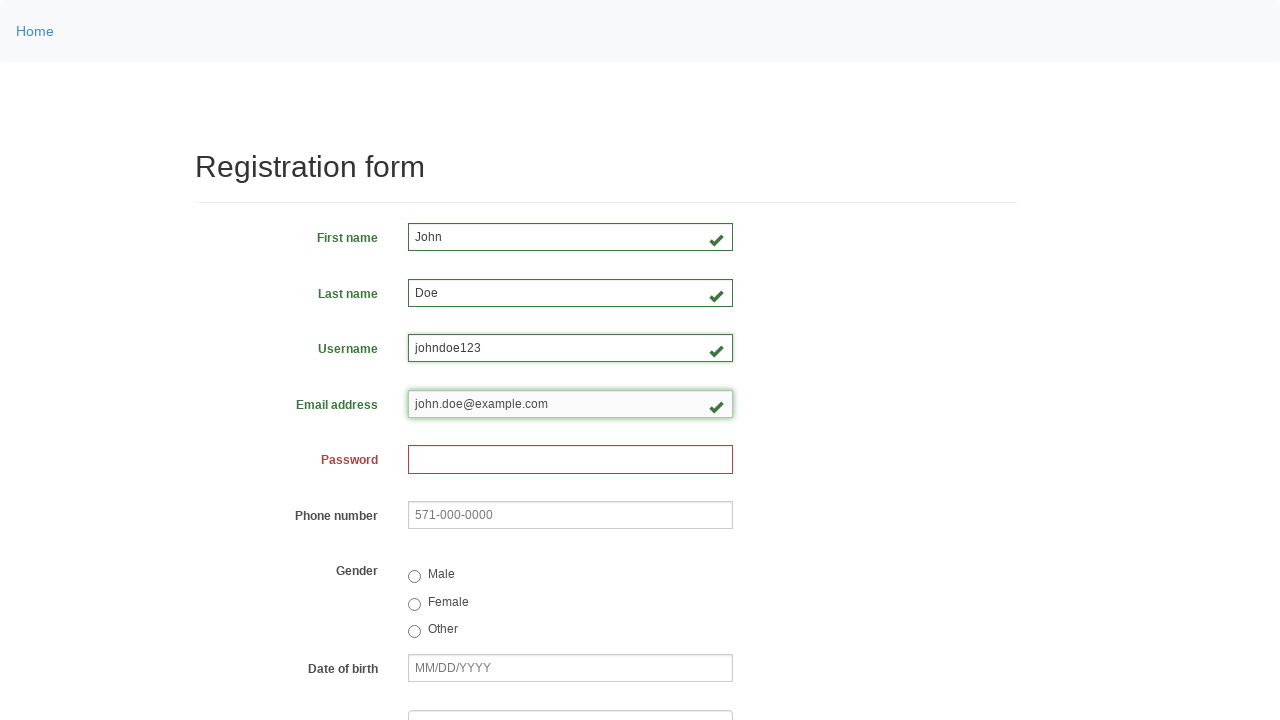

Filled password field with 'Password!123' on input[name='password']
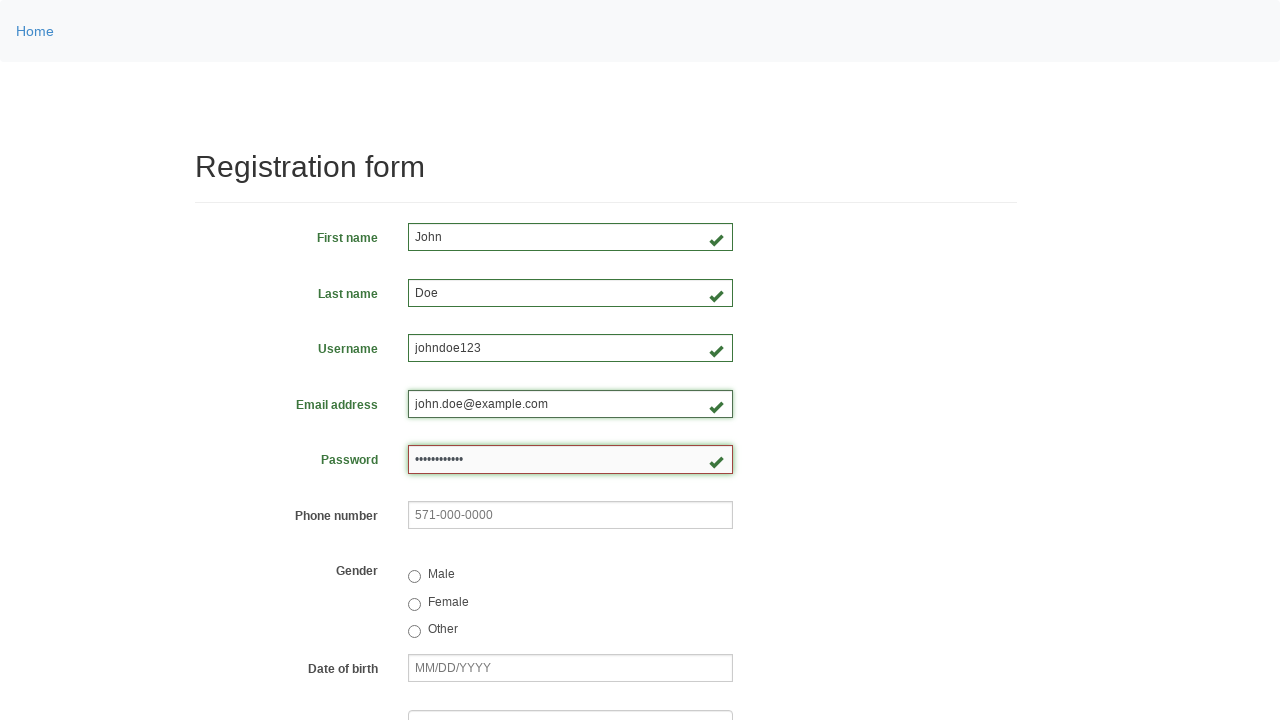

Filled phone field with '571-000-0000' on input[name='phone']
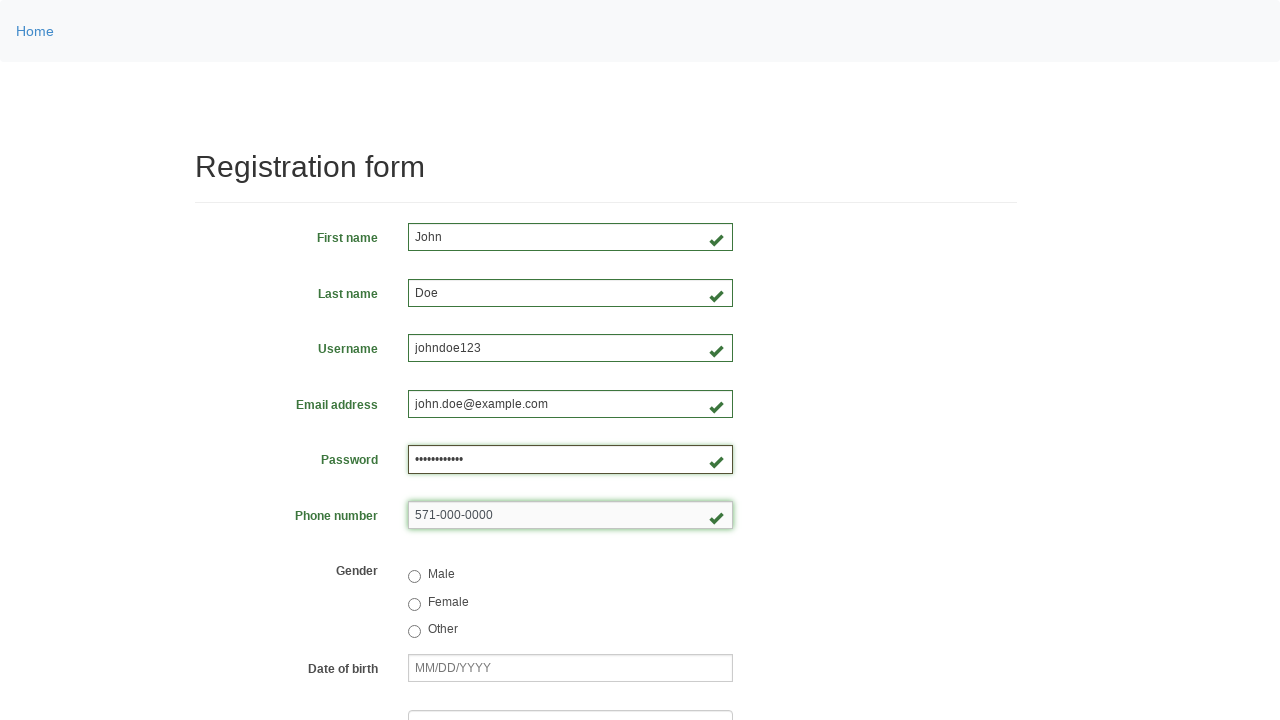

Filled birthday field with '01/01/1990' on input[name='birthday']
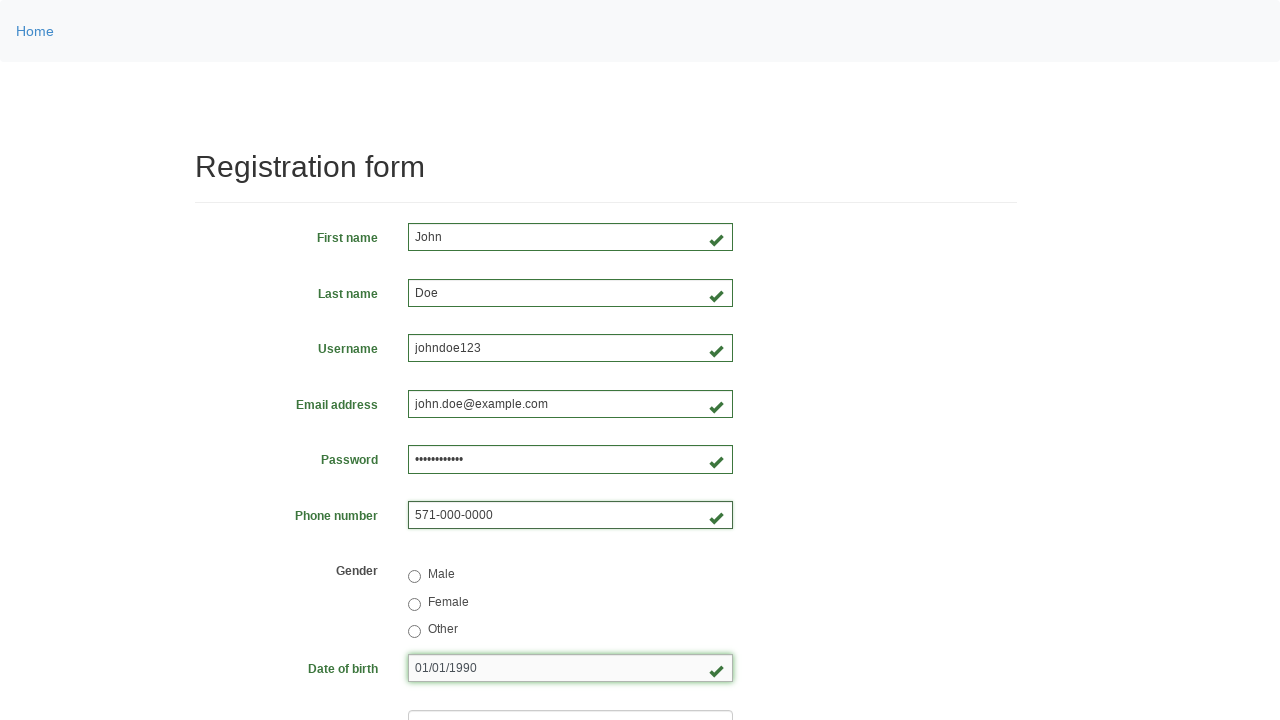

Selected 'Male' gender option at (414, 577) on input[name='gender'][value='male']
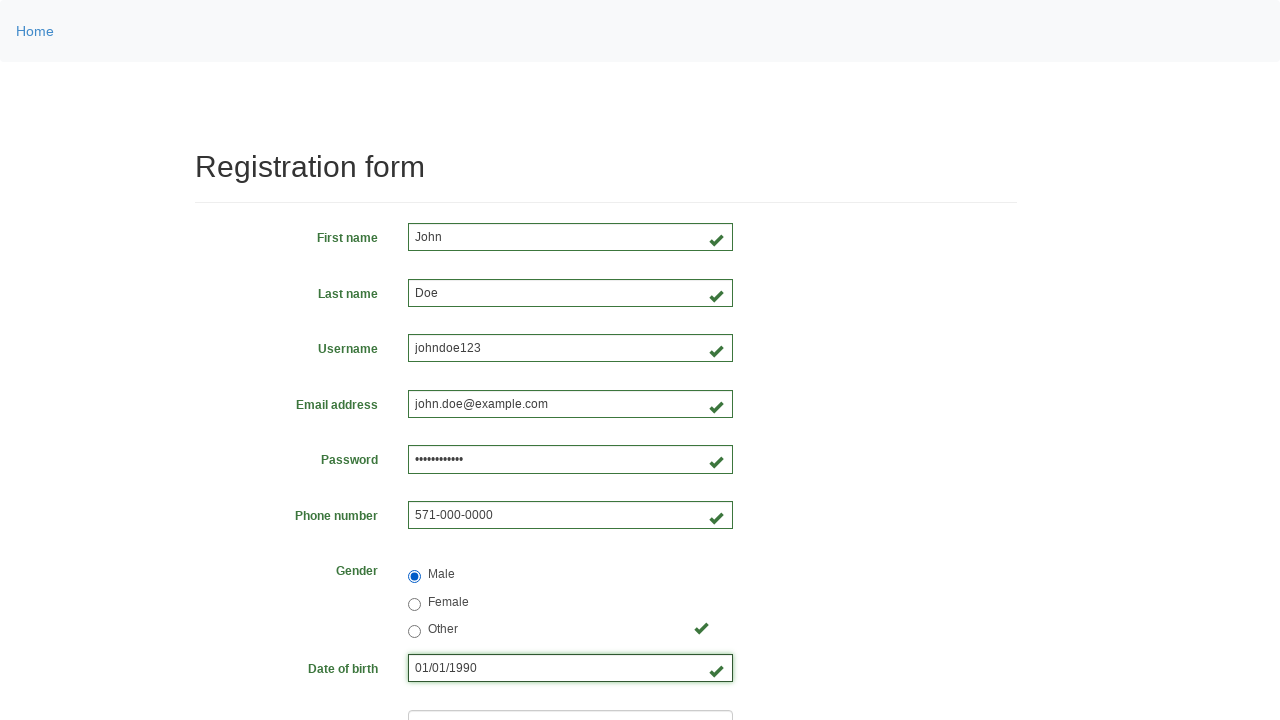

Selected department 'DE' from dropdown on select[name='department']
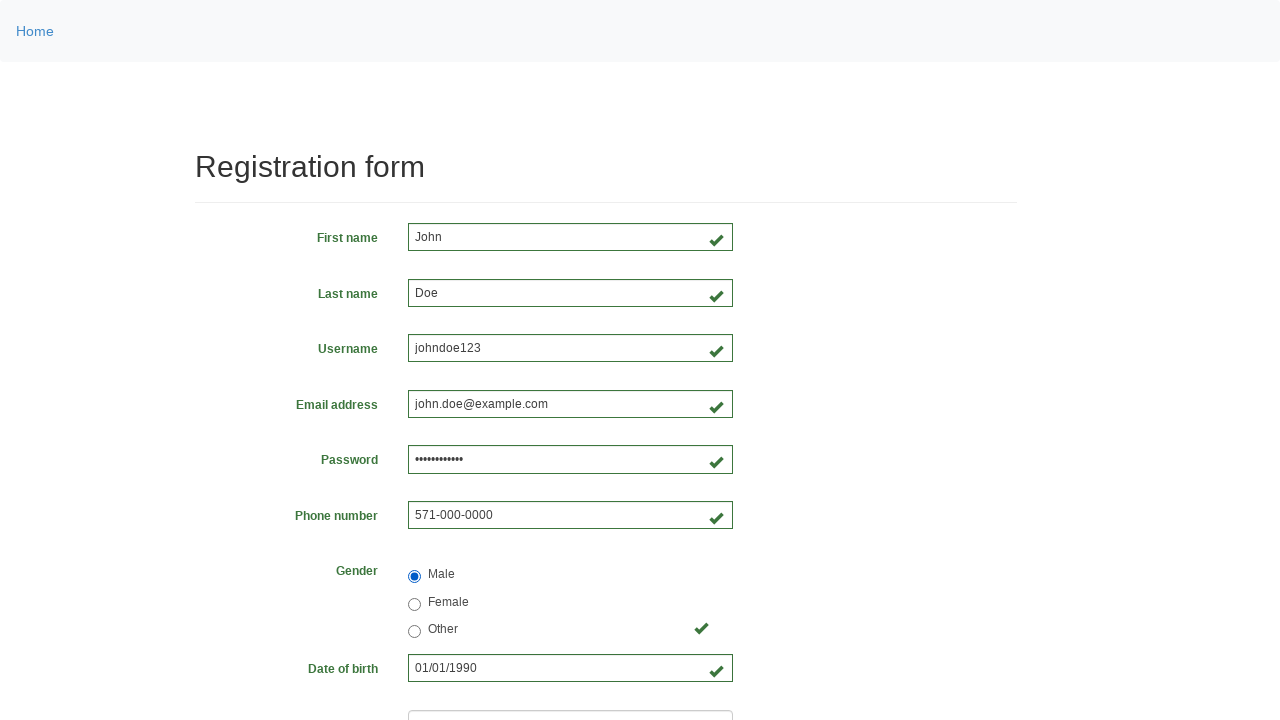

Selected job title 'Developer' from dropdown on select[name='job_title']
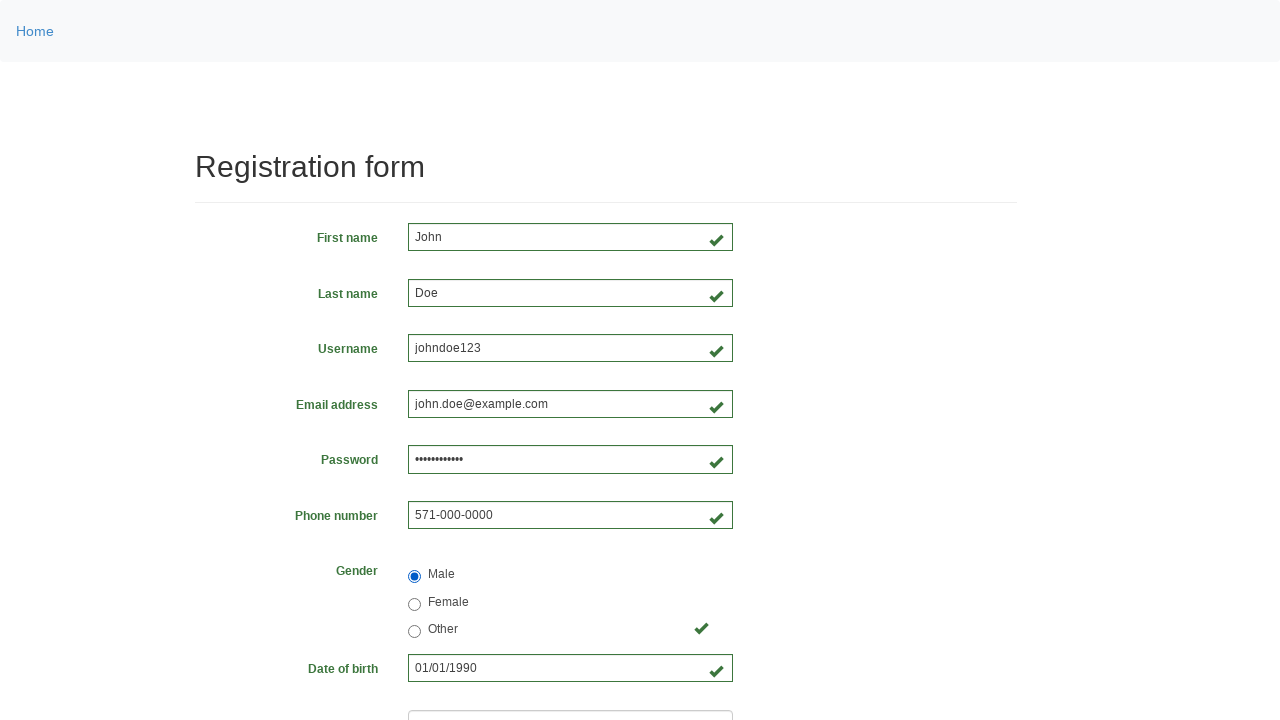

Checked C++ programming language checkbox at (414, 468) on #inlineCheckbox1
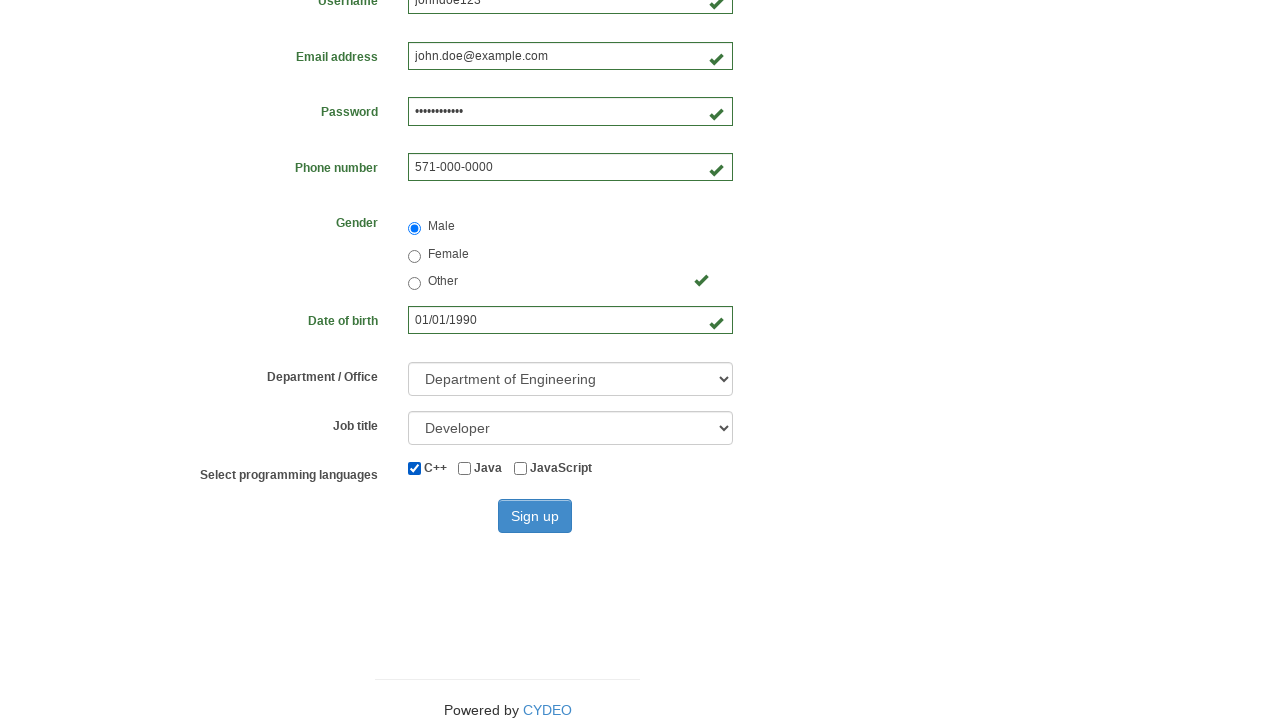

Checked Java programming language checkbox at (465, 468) on #inlineCheckbox2
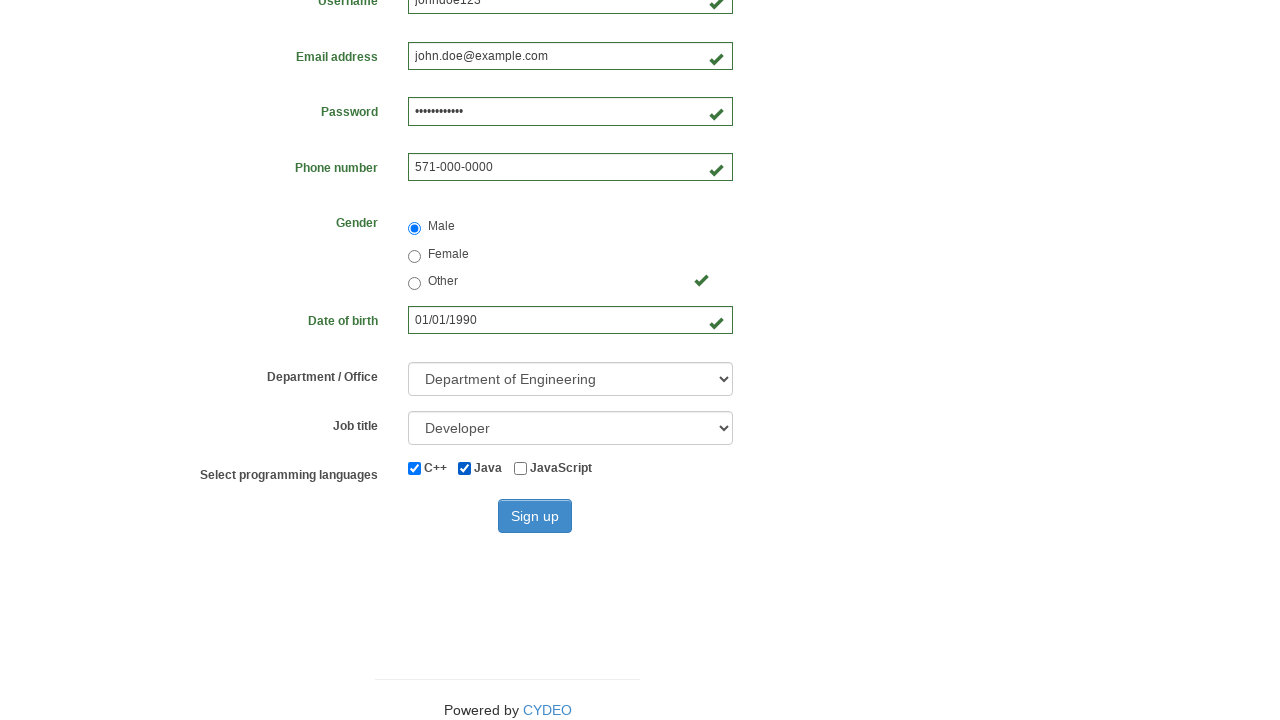

Checked JavaScript programming language checkbox at (520, 468) on #inlineCheckbox3
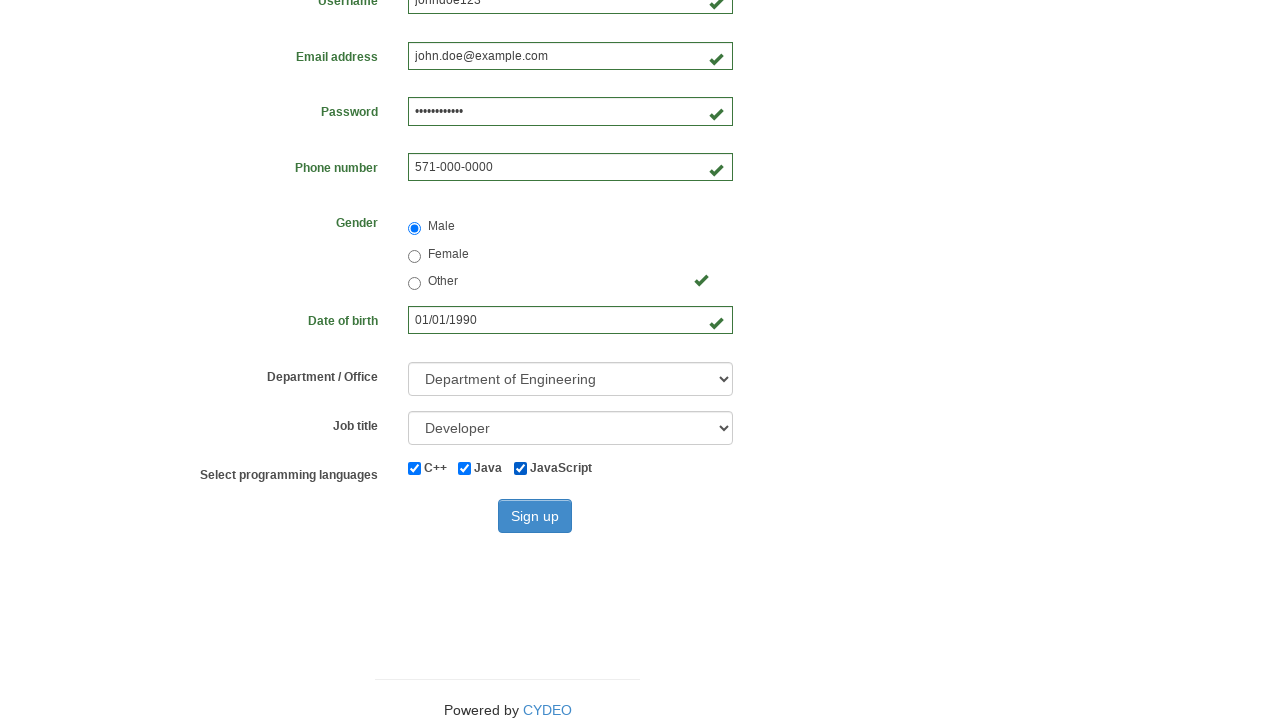

Sign up button is now enabled
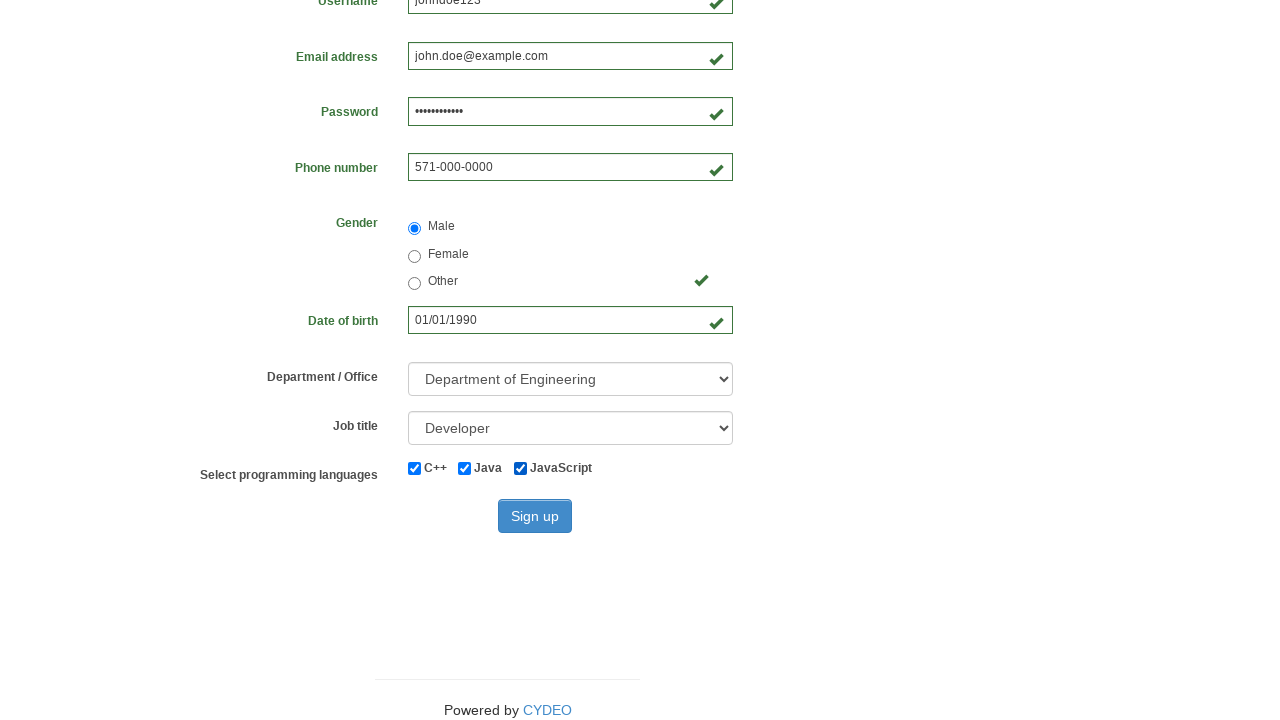

Clicked sign up button to submit registration form at (535, 516) on #wooden_spoon
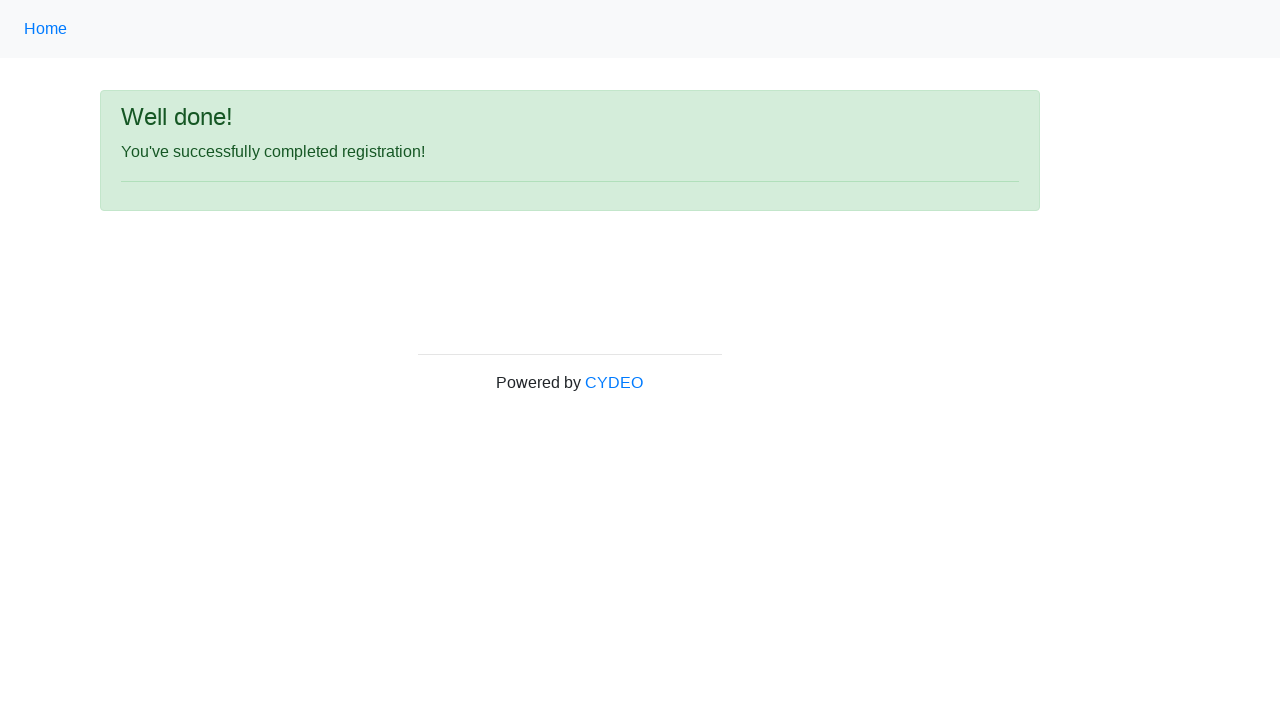

Registration success message appeared
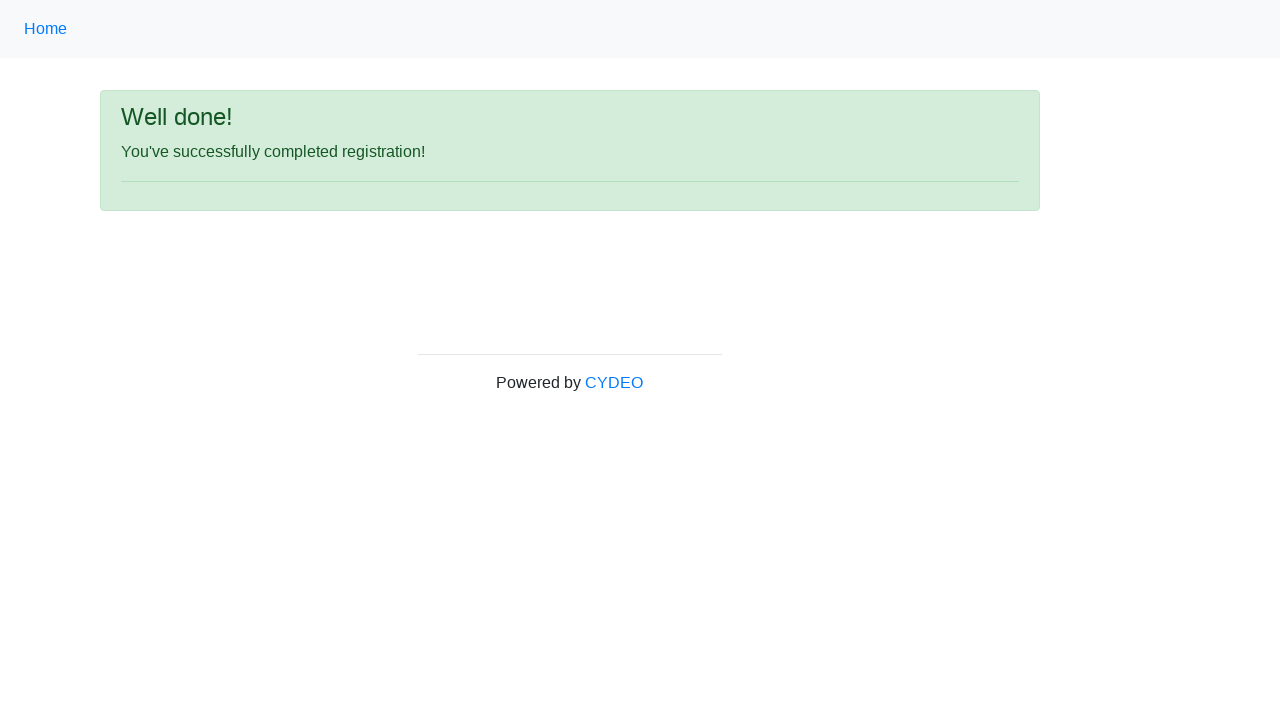

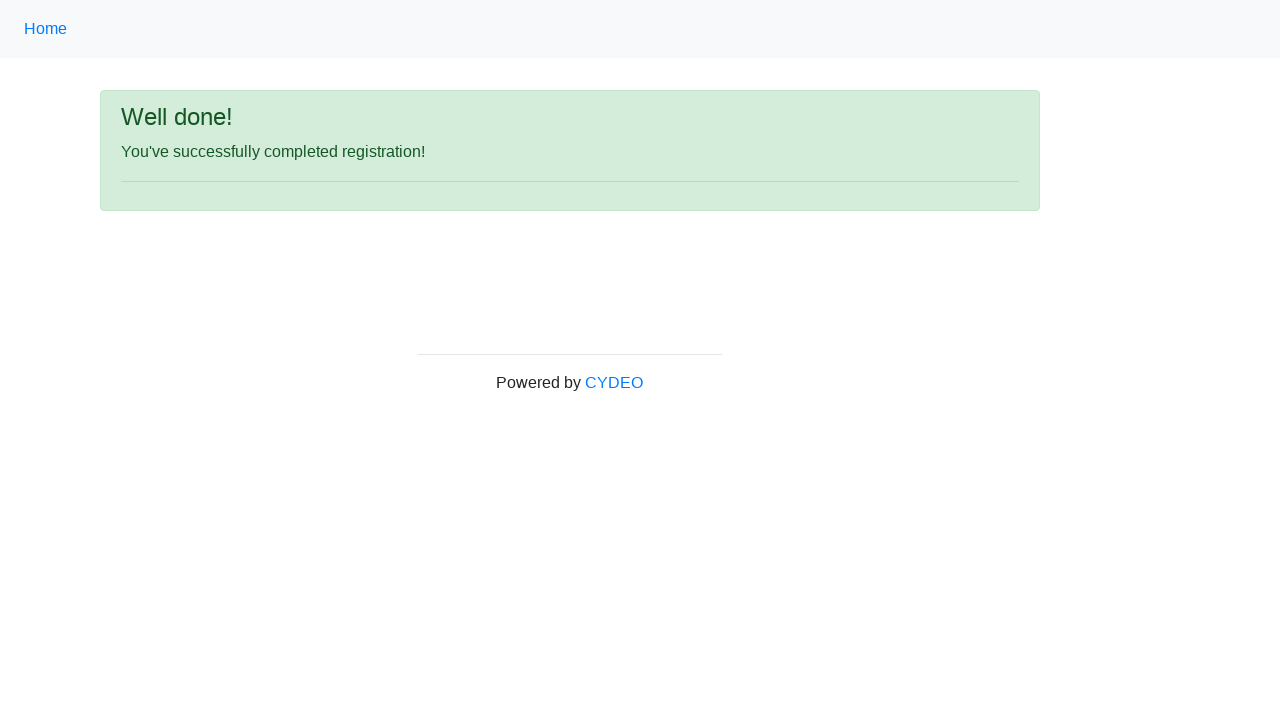